Tests the forgot password functionality by entering an email address in the input field and clicking the retrieve password button.

Starting URL: https://the-internet.herokuapp.com/forgot_password

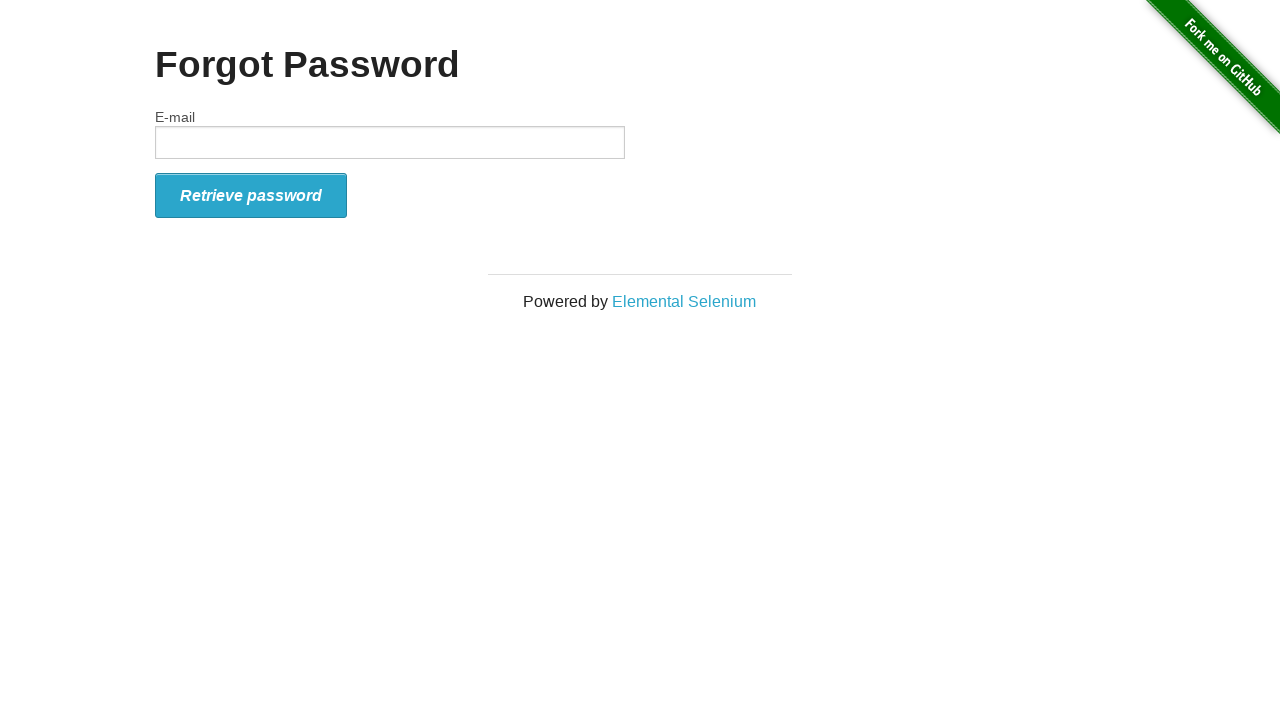

Filled email input field with 'example@gmail.com' on input
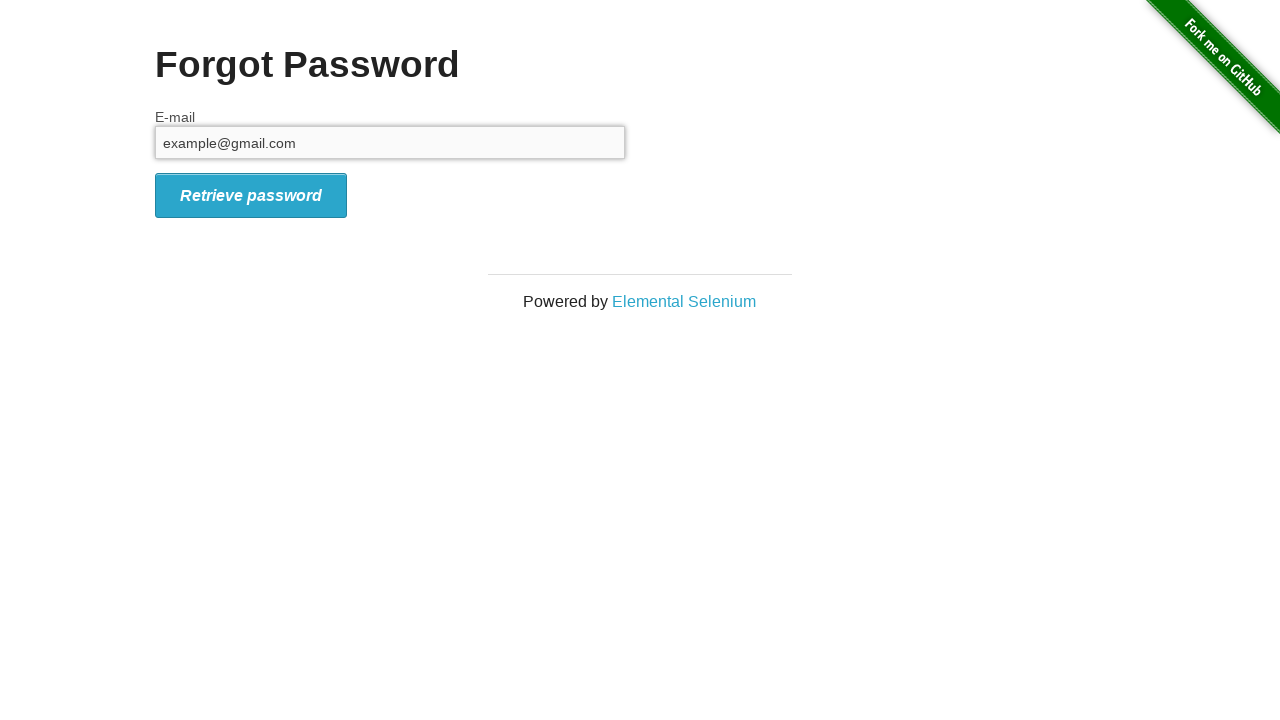

Clicked retrieve password button at (251, 195) on button
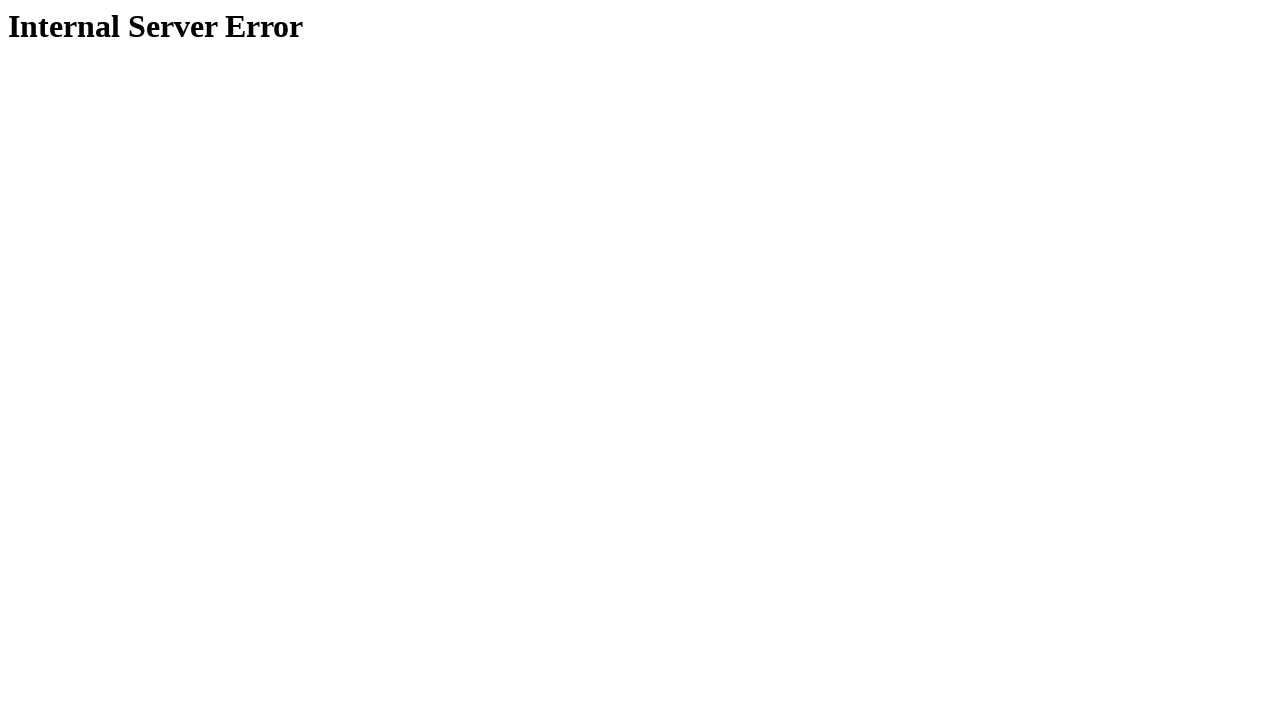

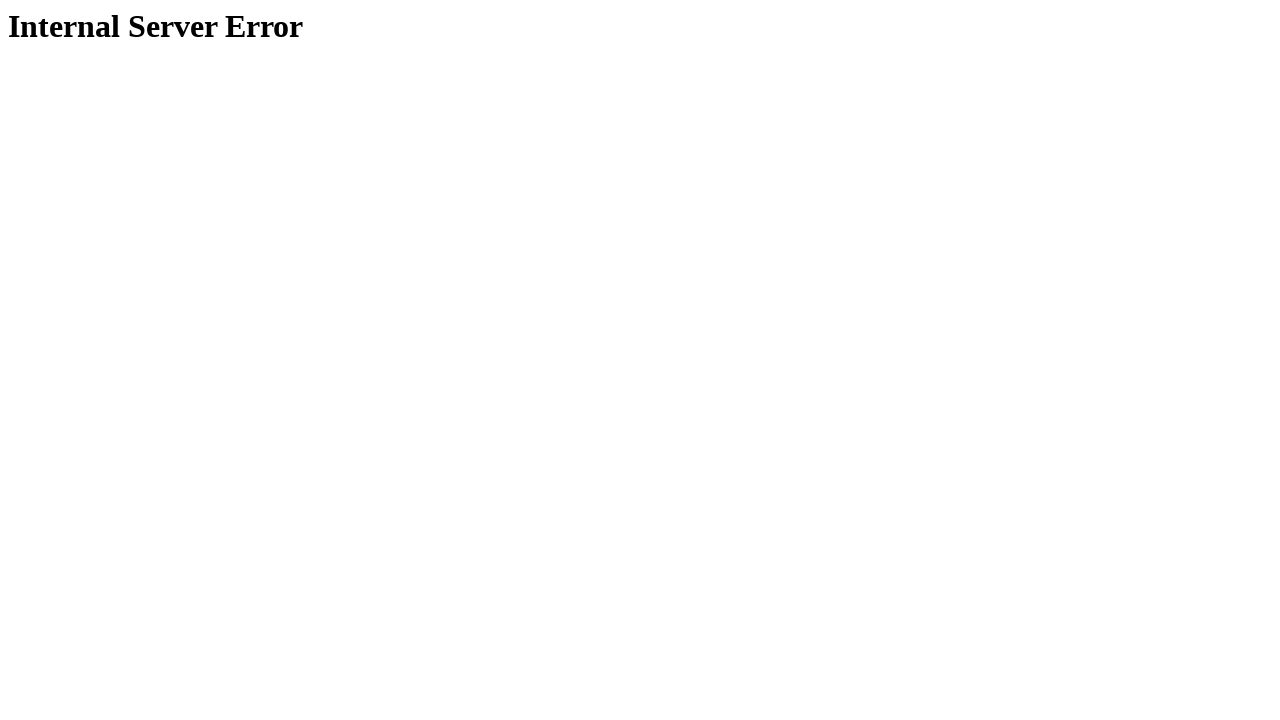